Tests jQuery UI checkbox and radio button demo by switching to an iframe and clicking through different location radio button options

Starting URL: https://jqueryui.com/checkboxradio

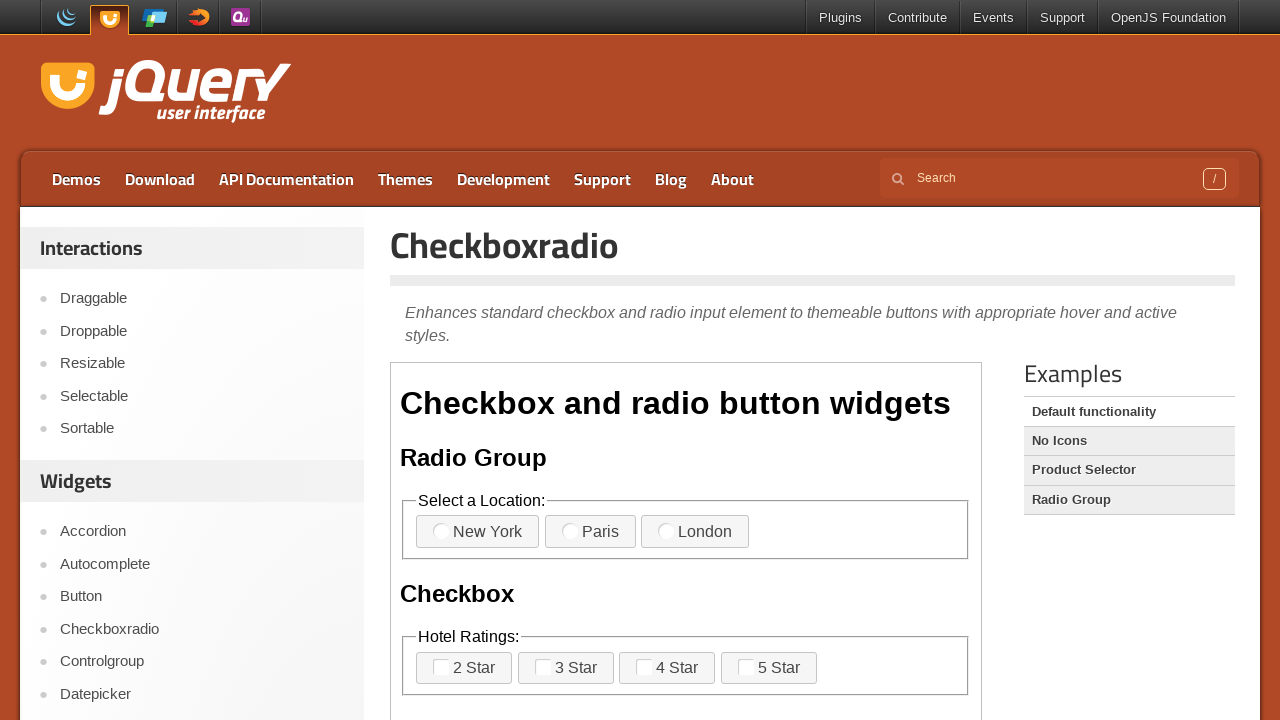

Located the demo iframe
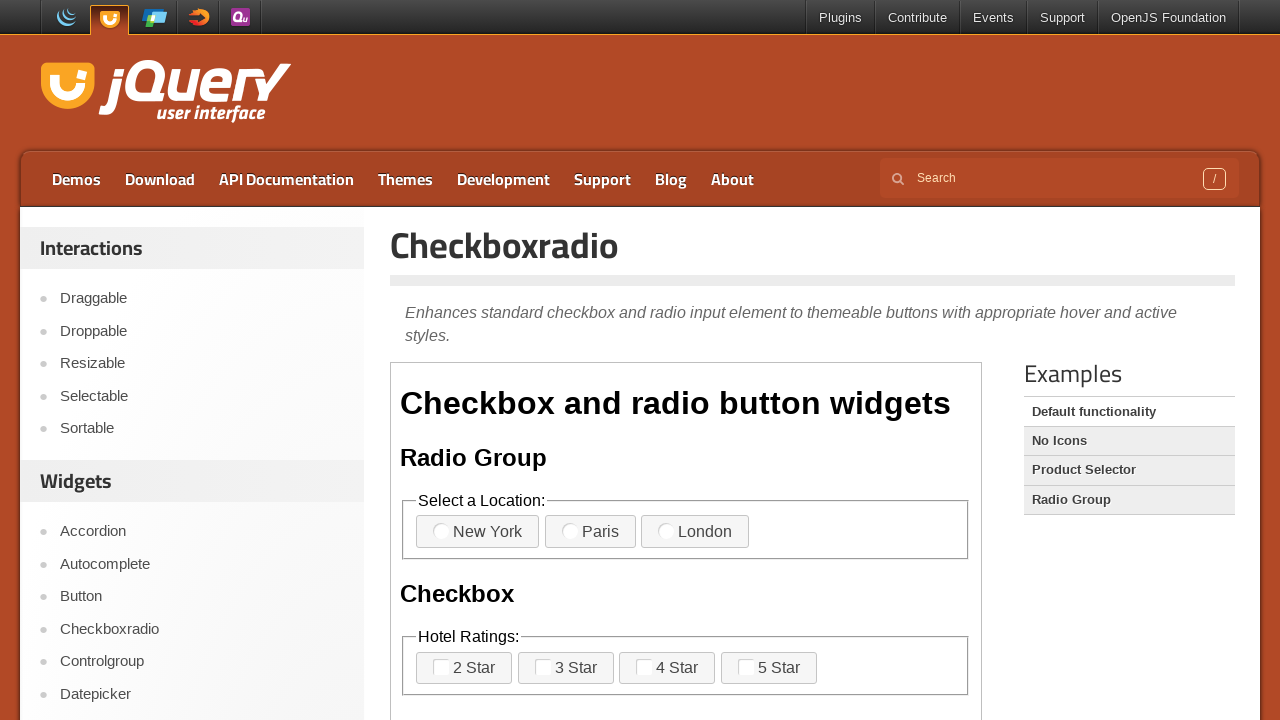

Clicked Paris radio button at (590, 532) on iframe.demo-frame >> internal:control=enter-frame >> label:has-text('Paris')
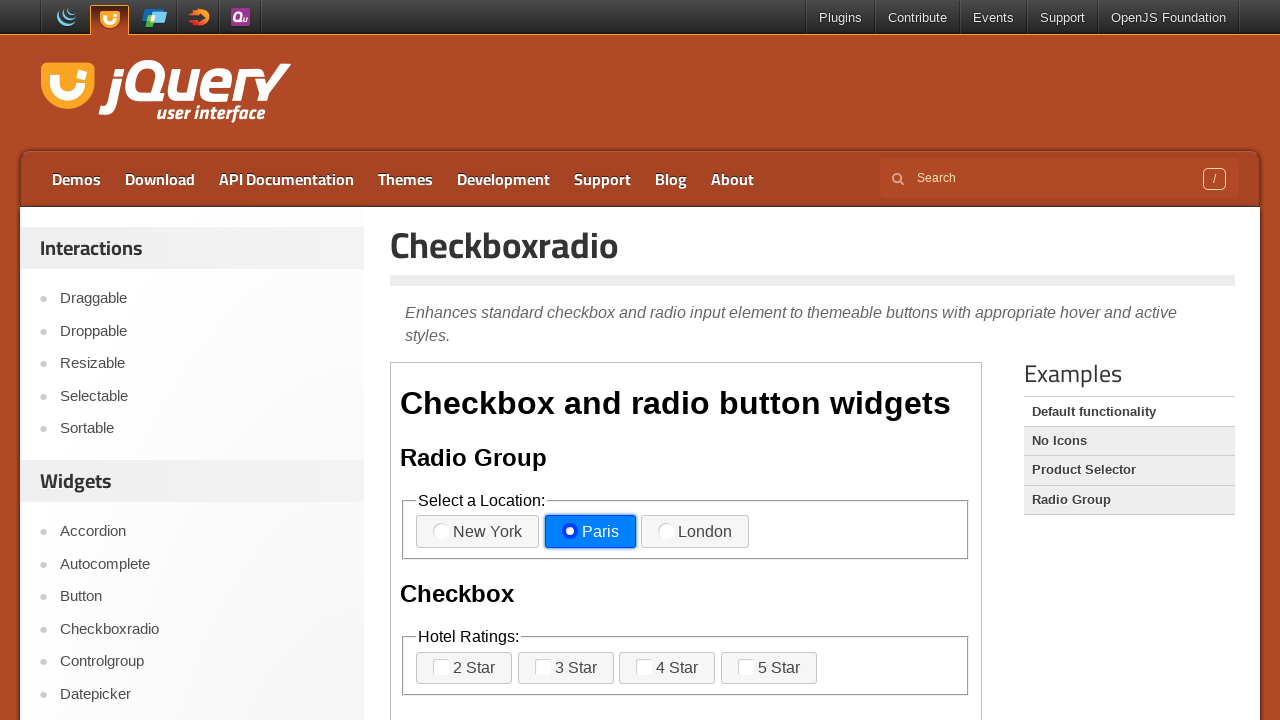

Clicked London radio button at (695, 532) on iframe.demo-frame >> internal:control=enter-frame >> label:has-text('London')
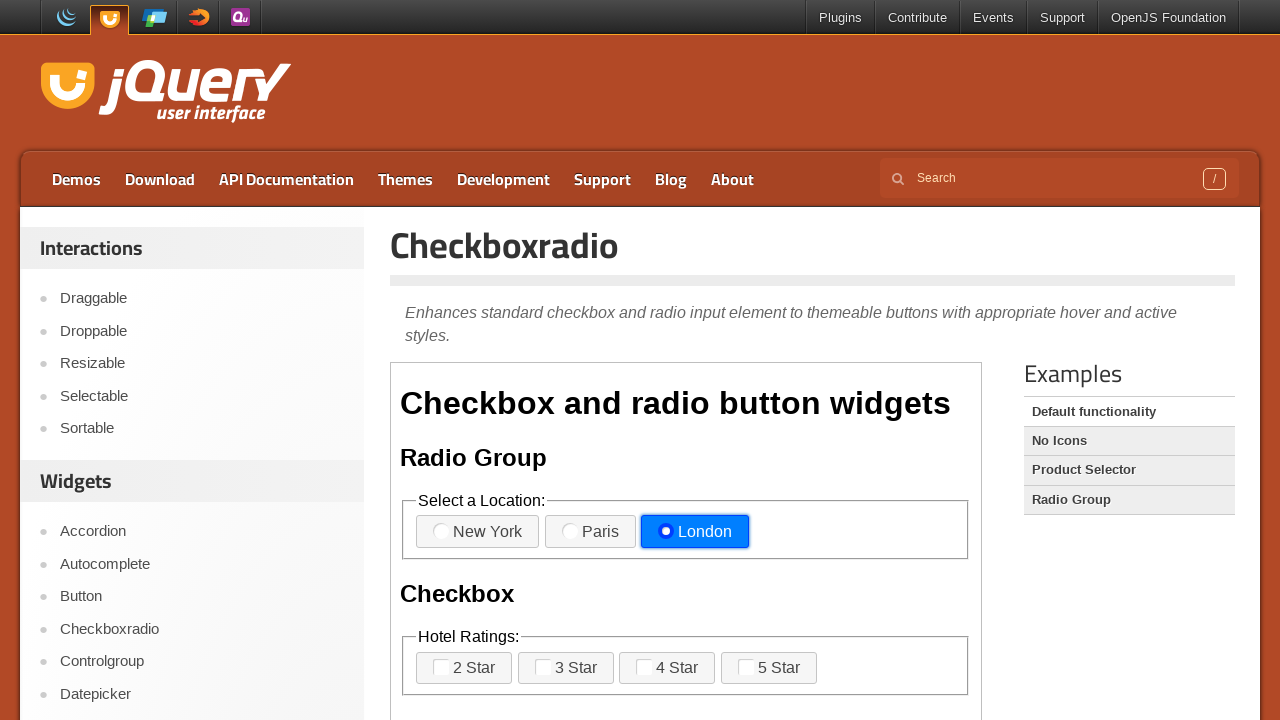

Clicked New York radio button at (478, 532) on iframe.demo-frame >> internal:control=enter-frame >> label:has-text('New York')
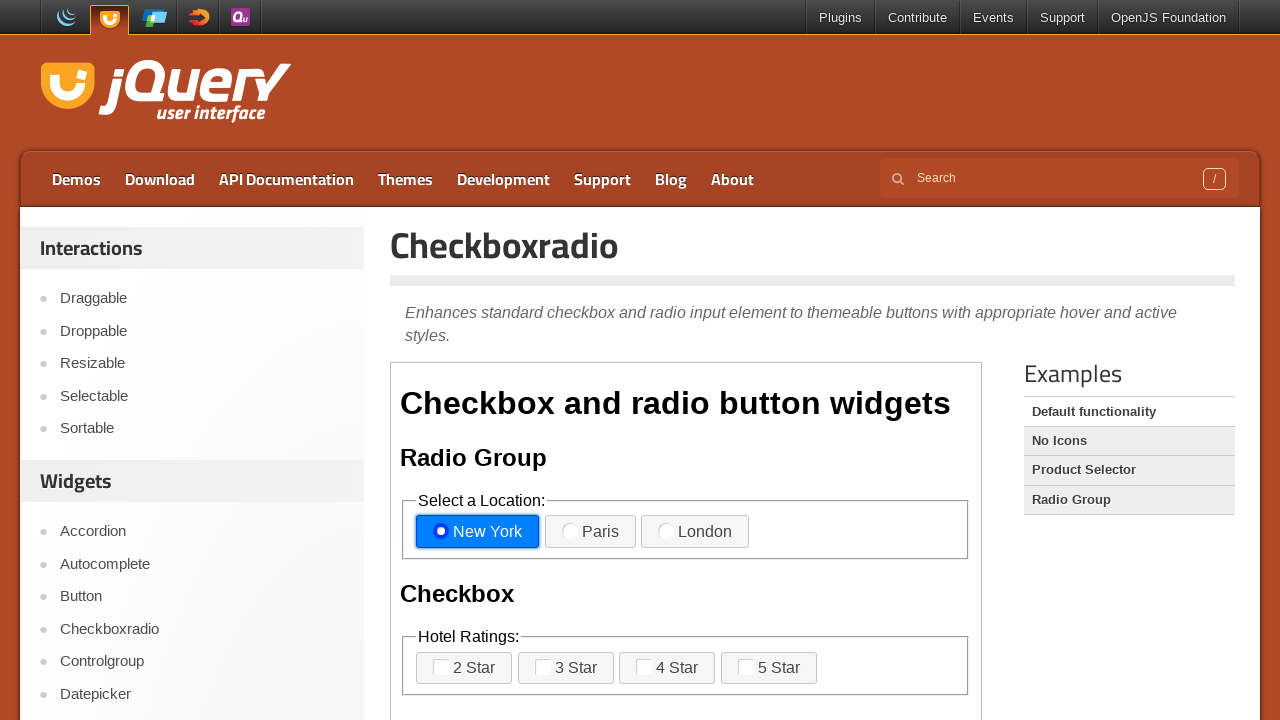

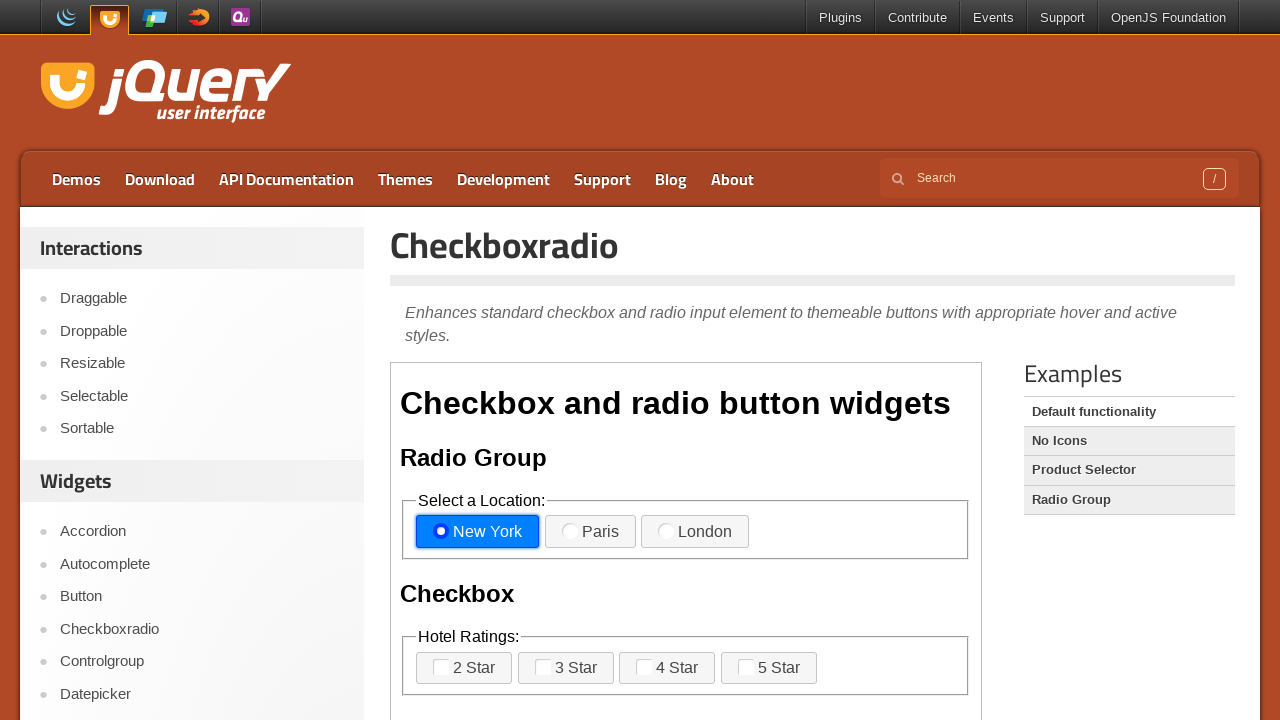